Tests page scrolling functionality by scrolling down and up using keyboard shortcuts, and also tests horizontal scrolling with arrow keys

Starting URL: https://techproeducation.com

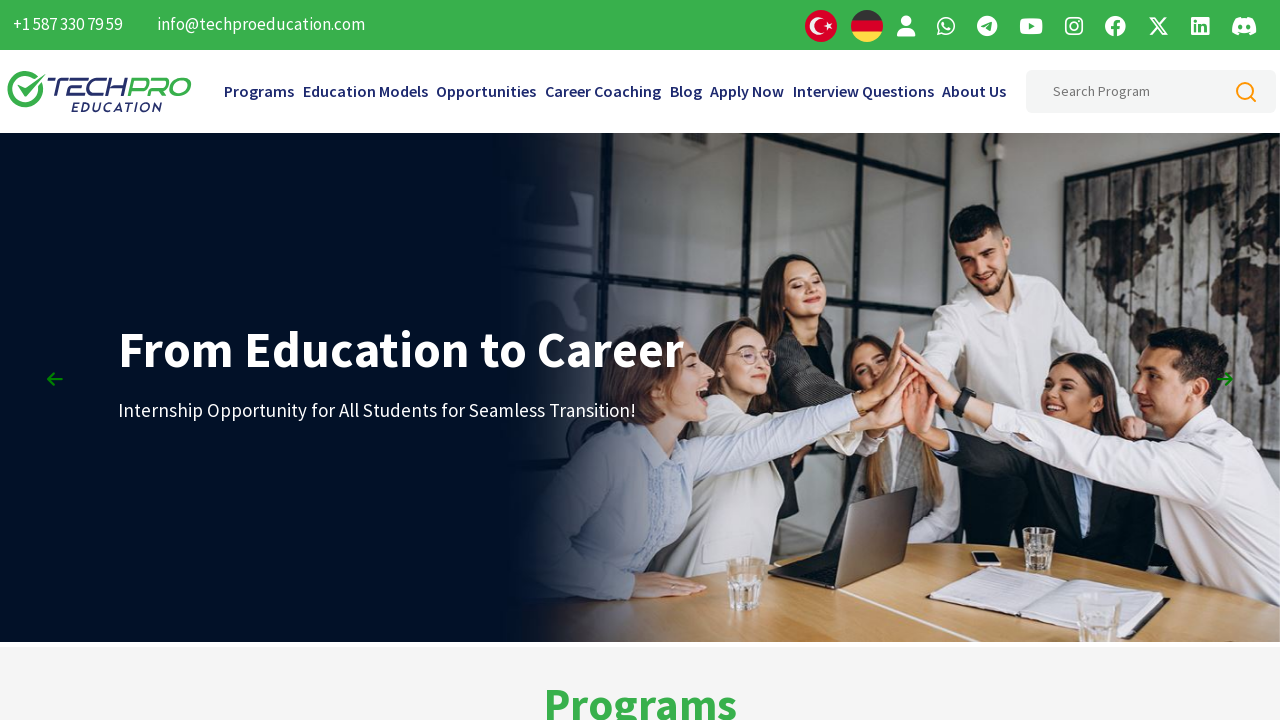

Pressed PageDown to scroll down
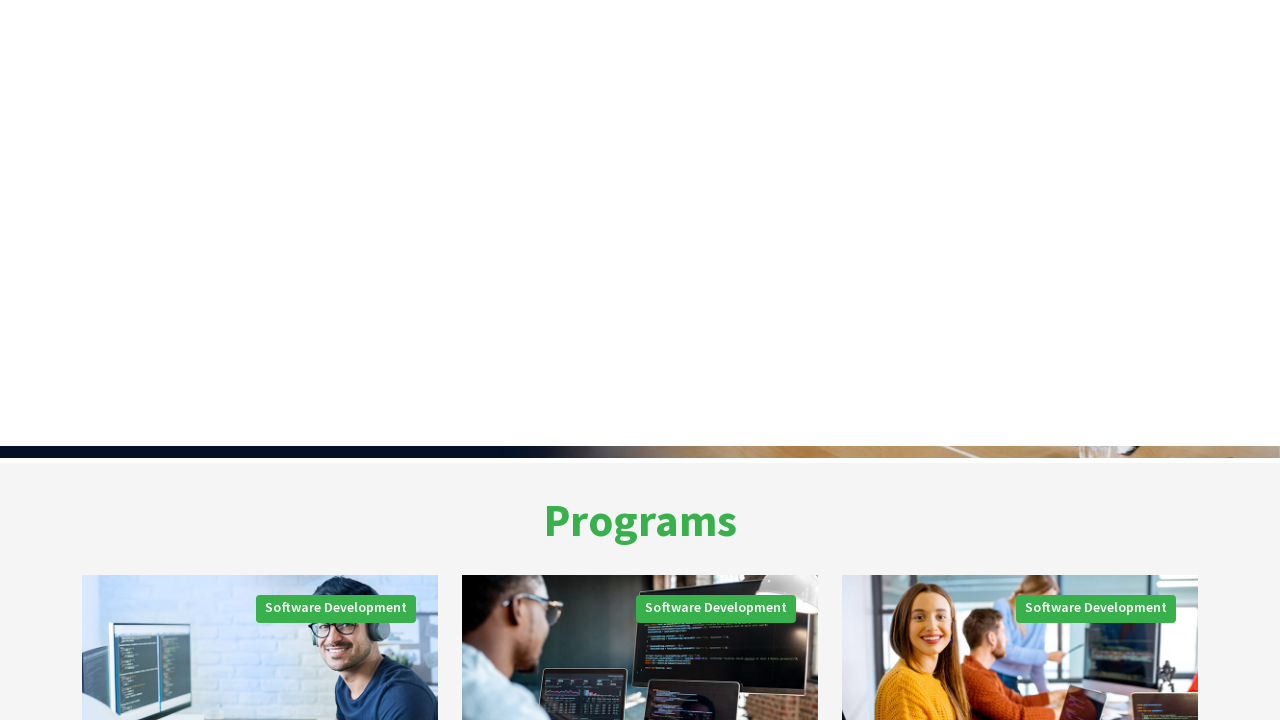

Waited 2000ms for page to settle after PageDown
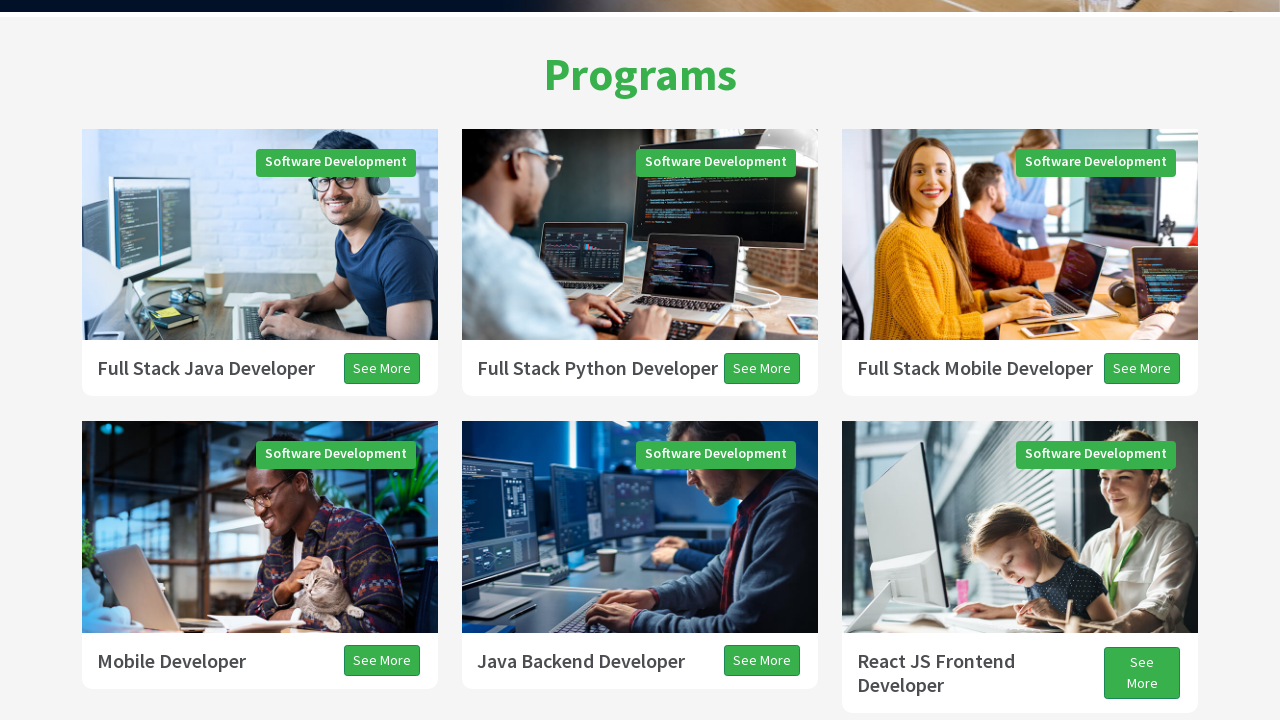

Pressed PageDown again to scroll down further
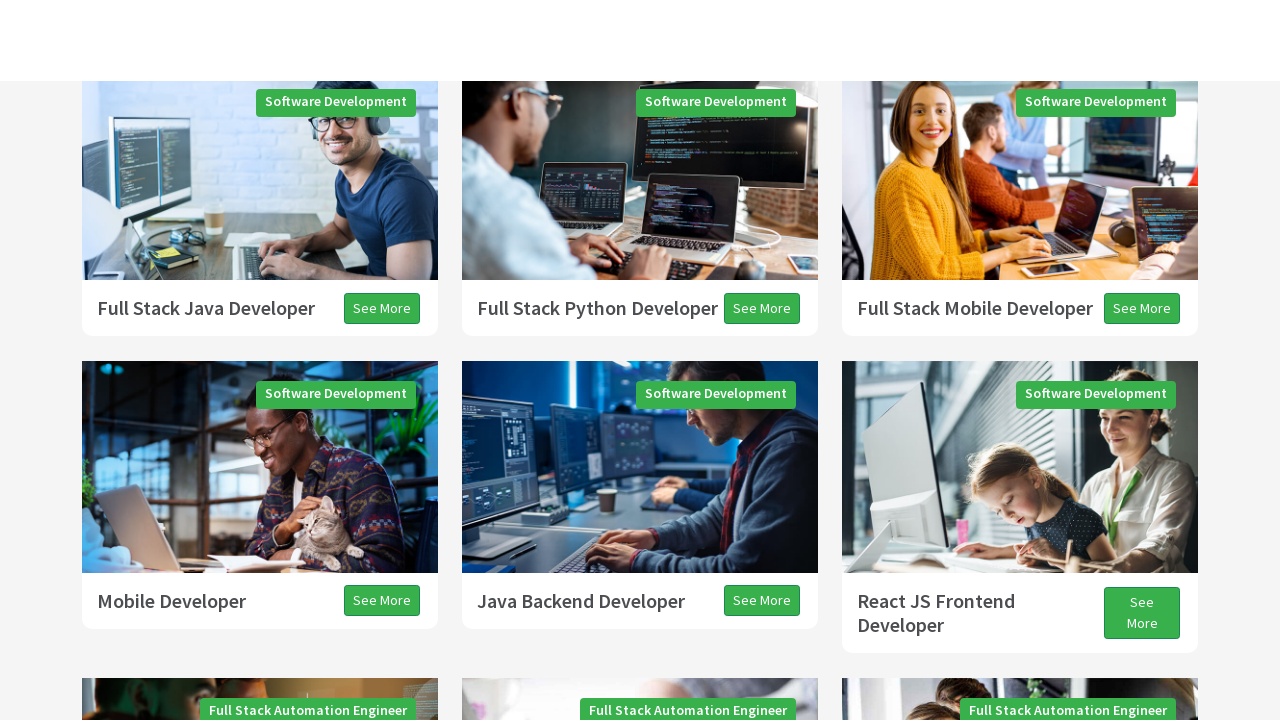

Waited 2000ms for page to settle after second PageDown
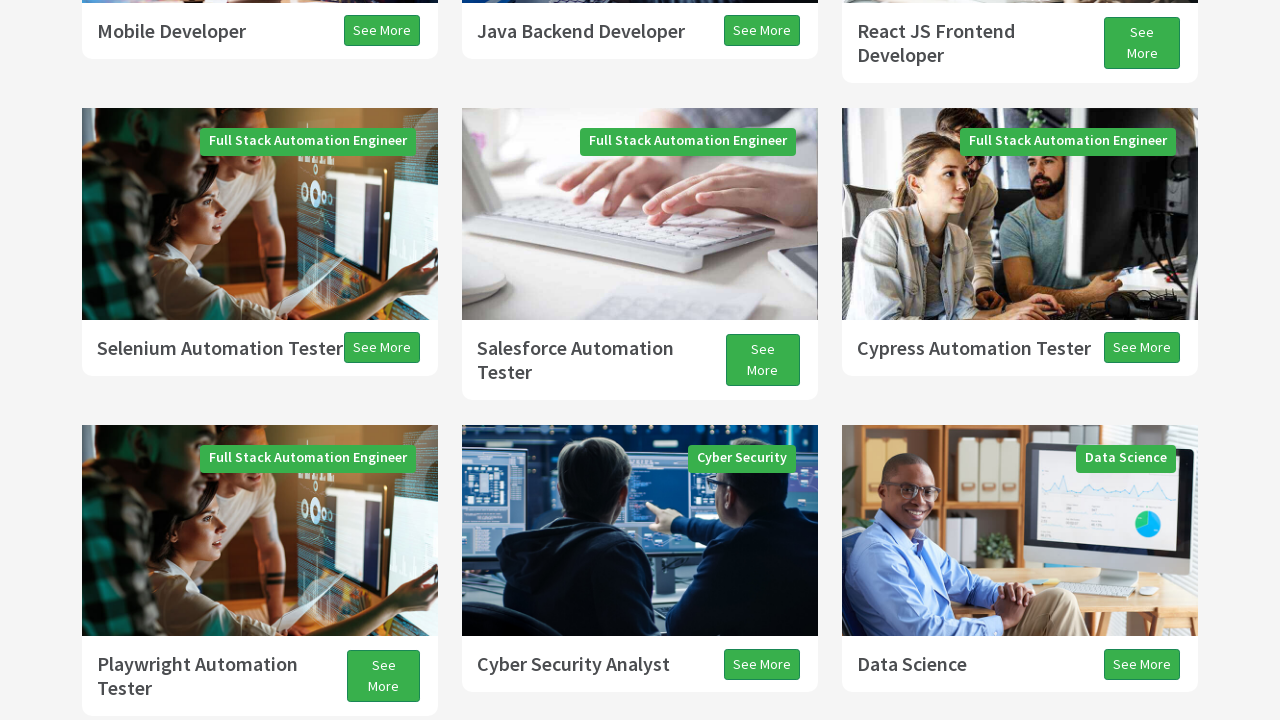

Pressed PageDown to scroll down (first of three consecutive presses)
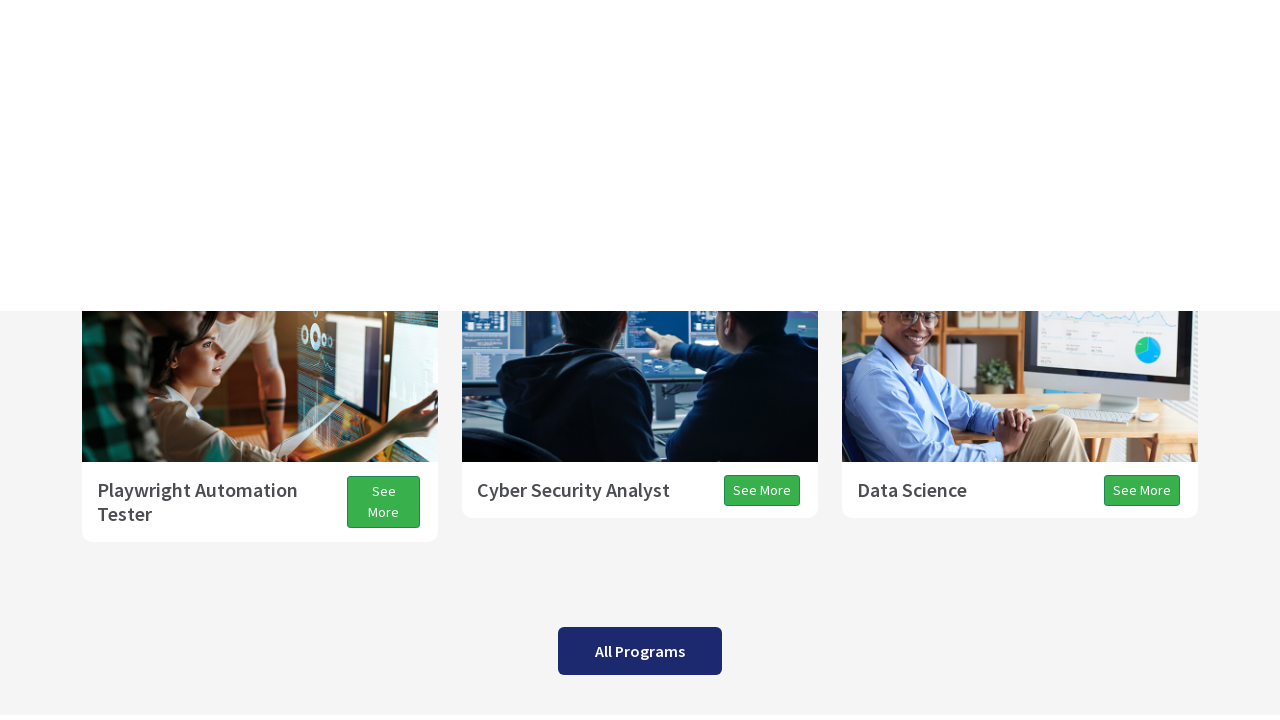

Pressed PageDown to scroll down (second of three consecutive presses)
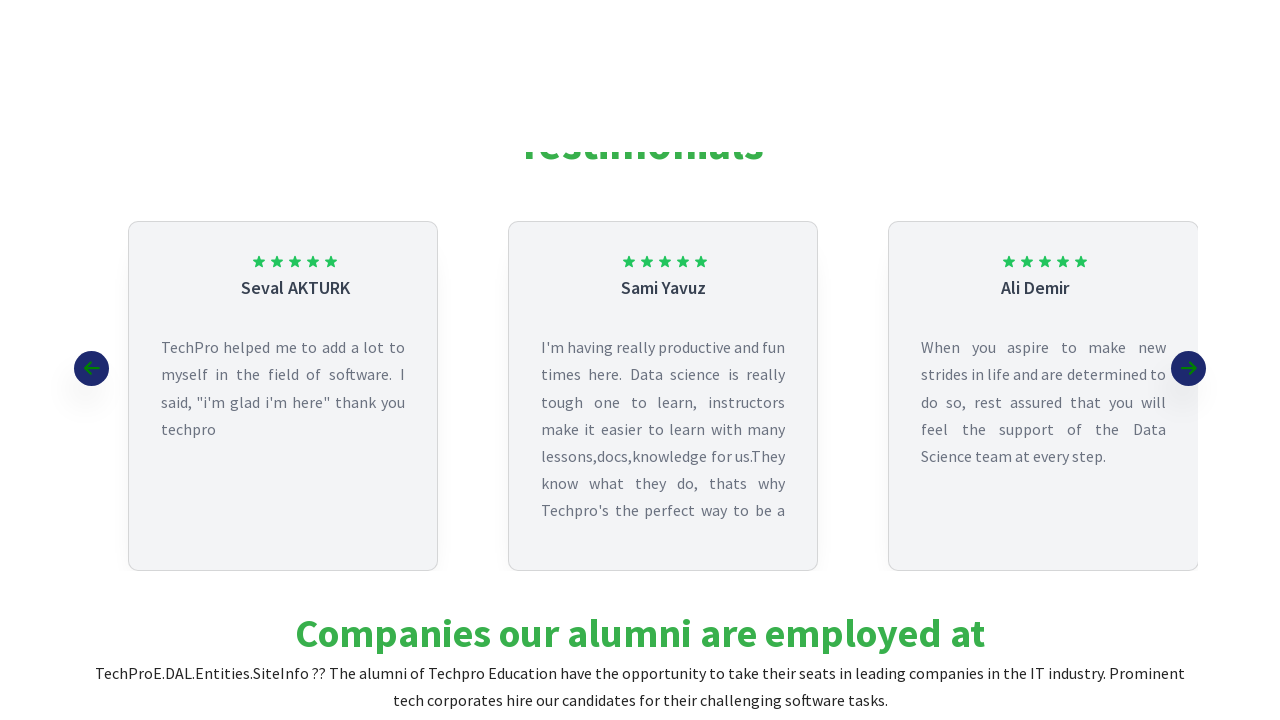

Pressed PageDown to scroll down (third of three consecutive presses)
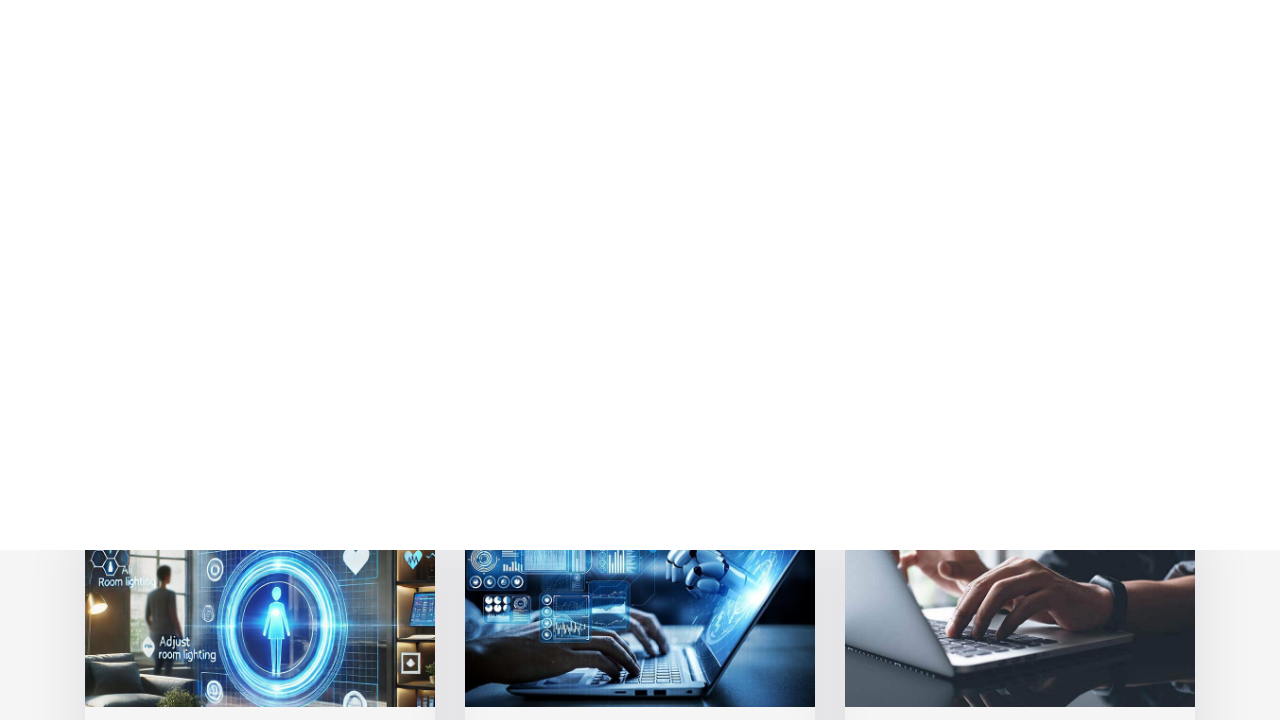

Pressed ArrowDown to scroll down slightly
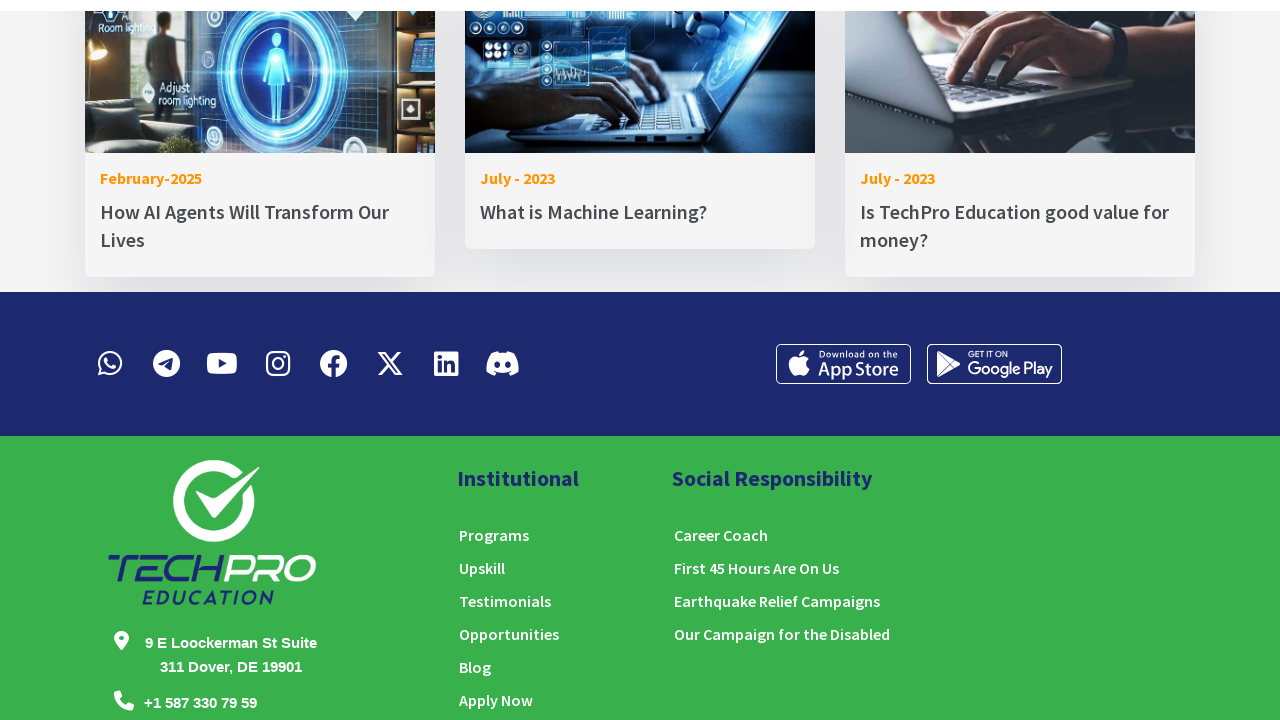

Pressed PageUp to scroll up
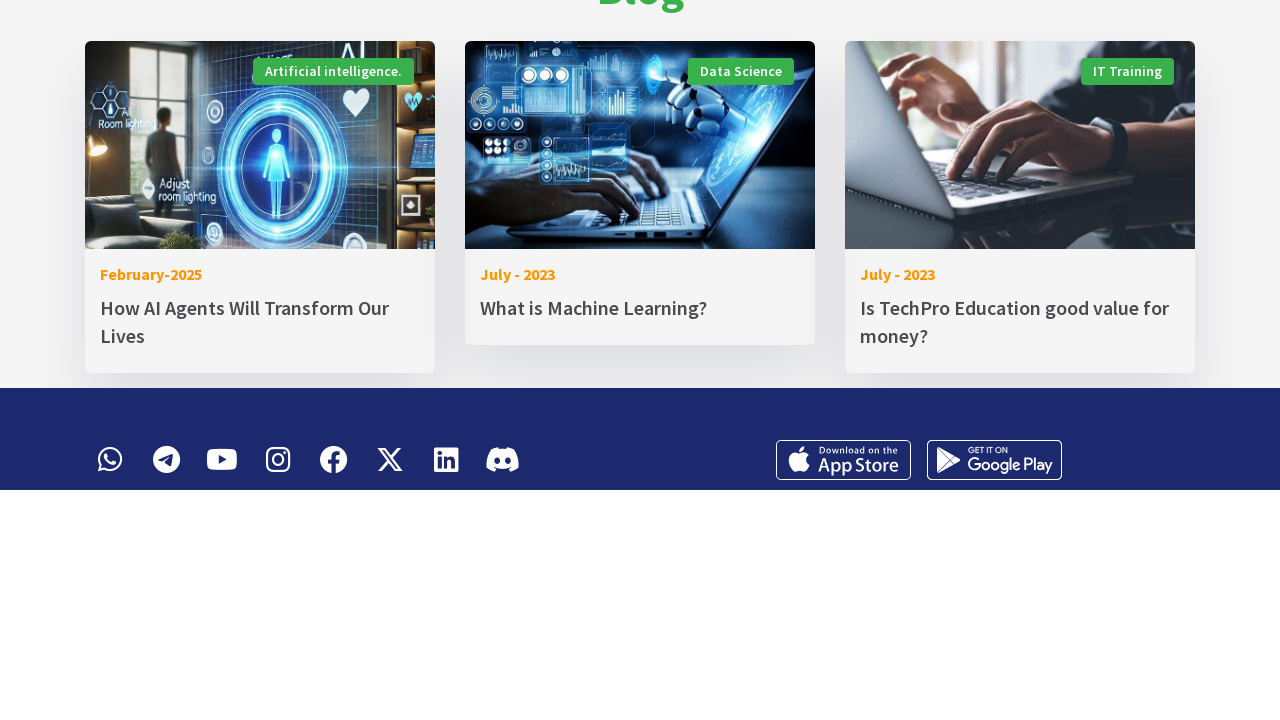

Waited 2000ms for page to settle after PageUp
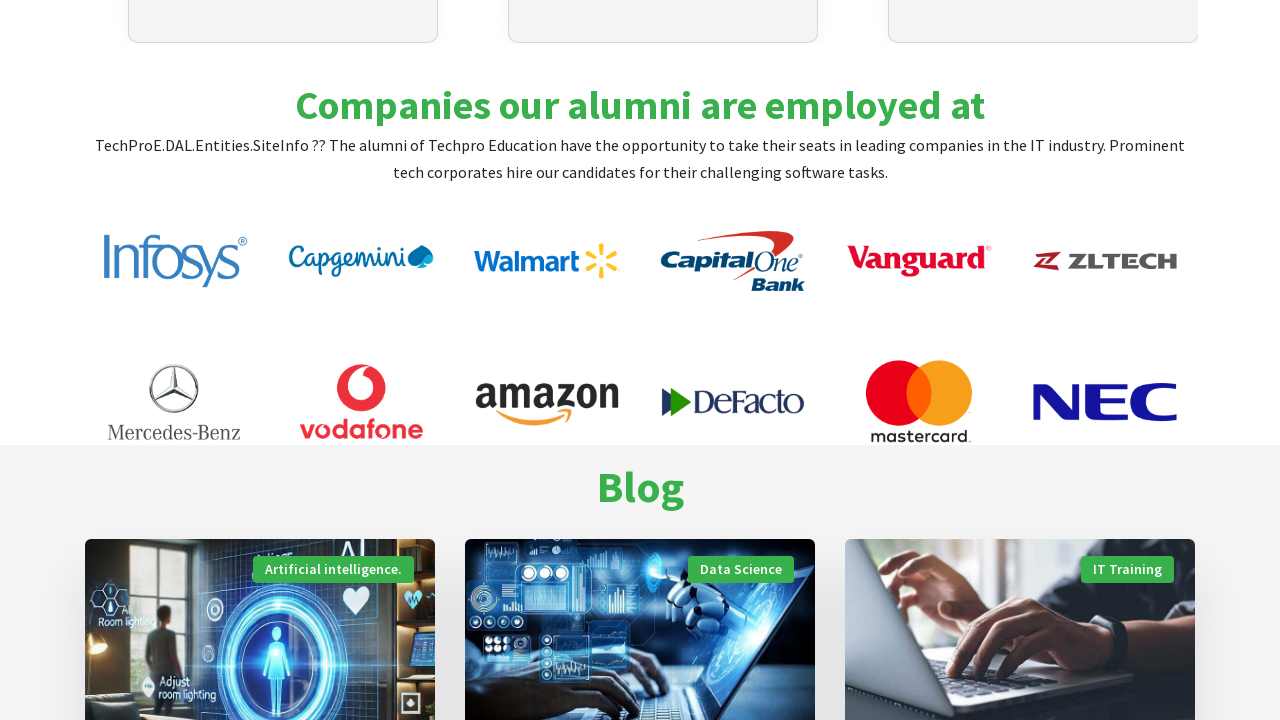

Pressed ArrowUp to scroll up slightly
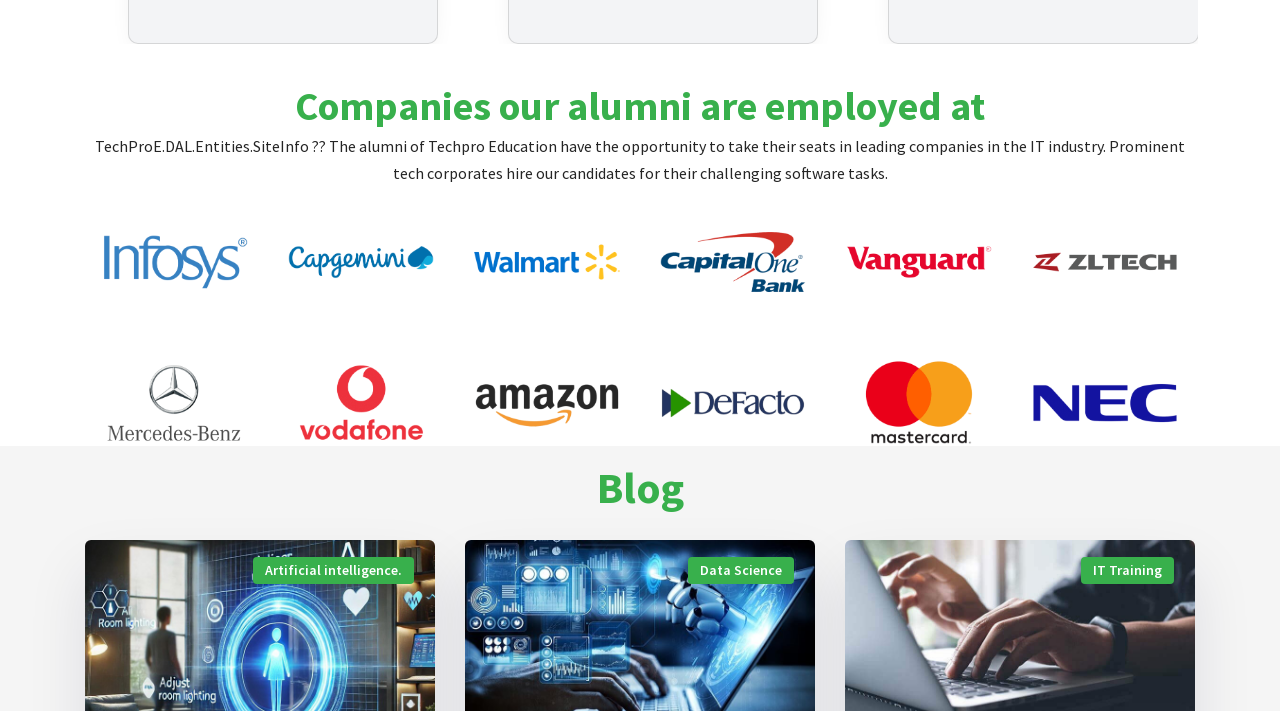

Pressed ArrowRight to scroll horizontally to the right
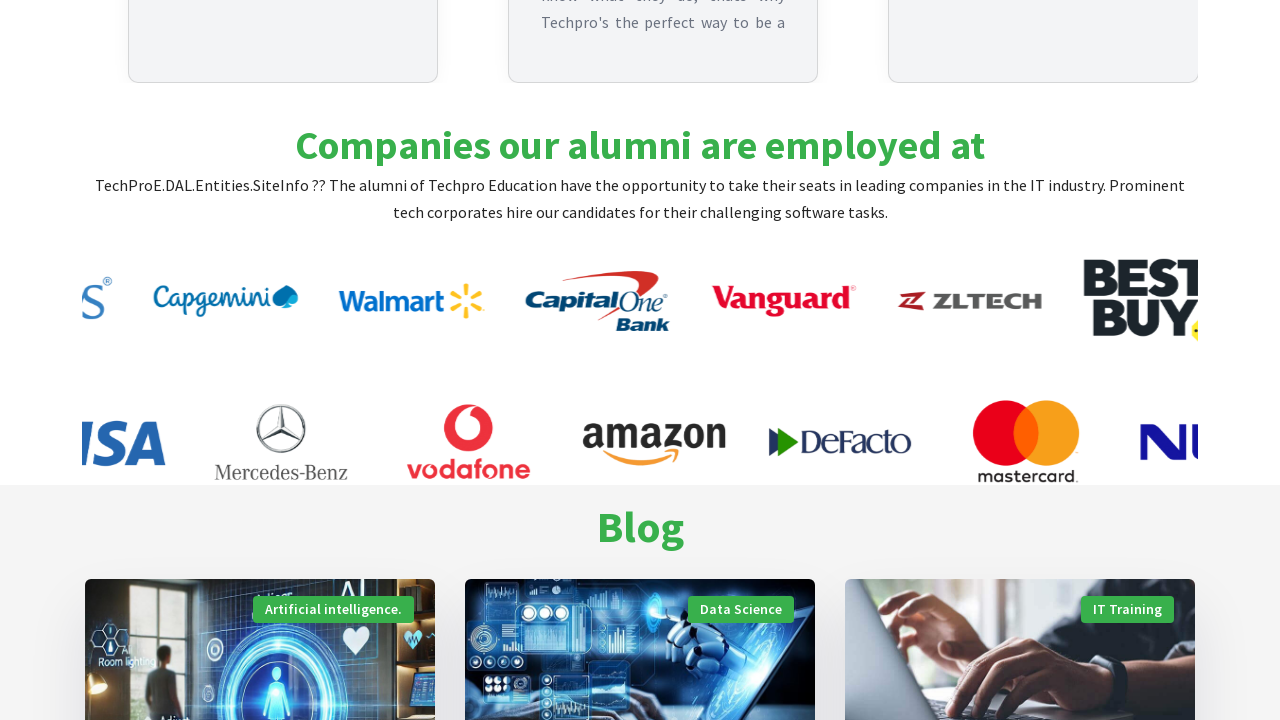

Pressed ArrowLeft to scroll horizontally to the left
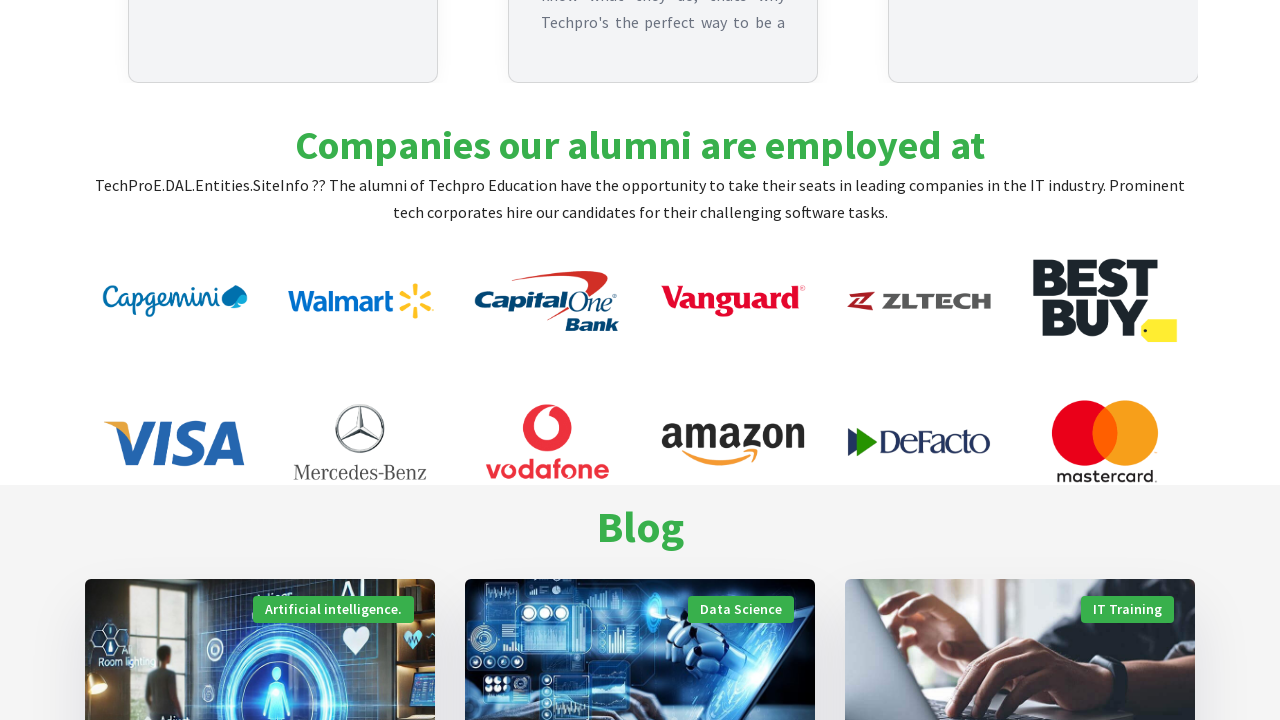

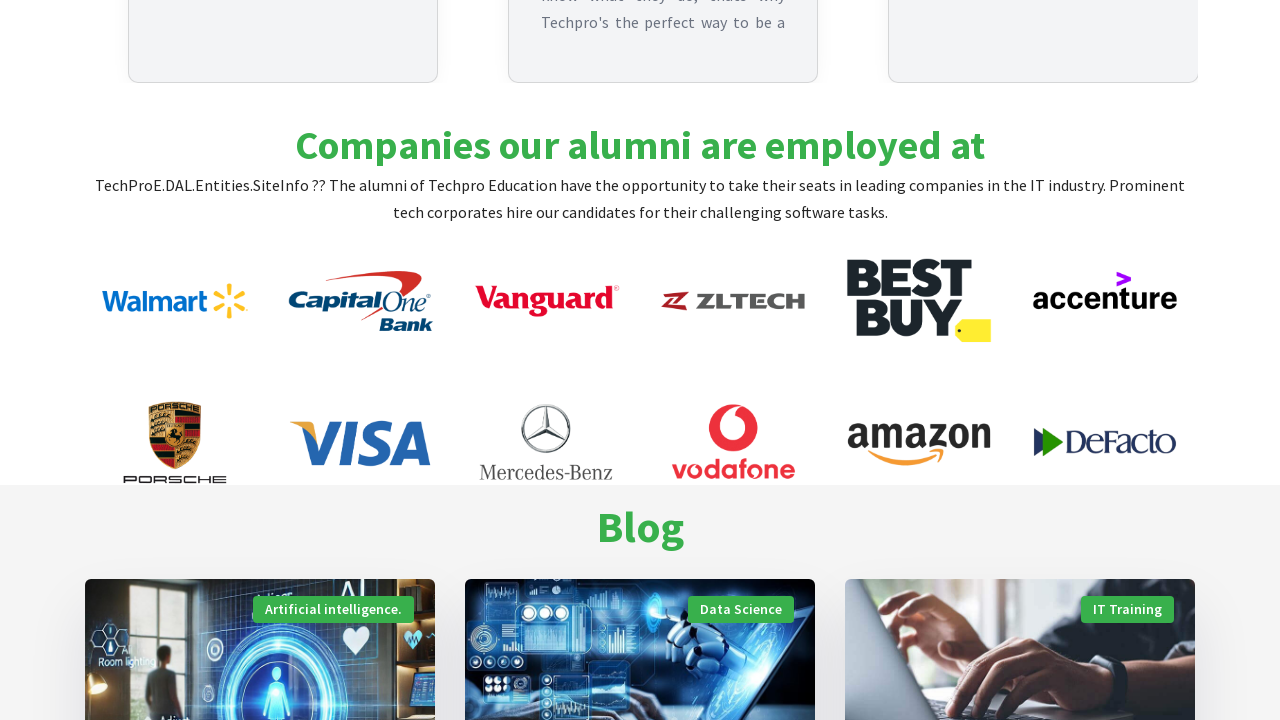